Tests registration form by filling first name, last name, and email fields, then verifies successful registration message

Starting URL: http://suninjuly.github.io/registration1.html

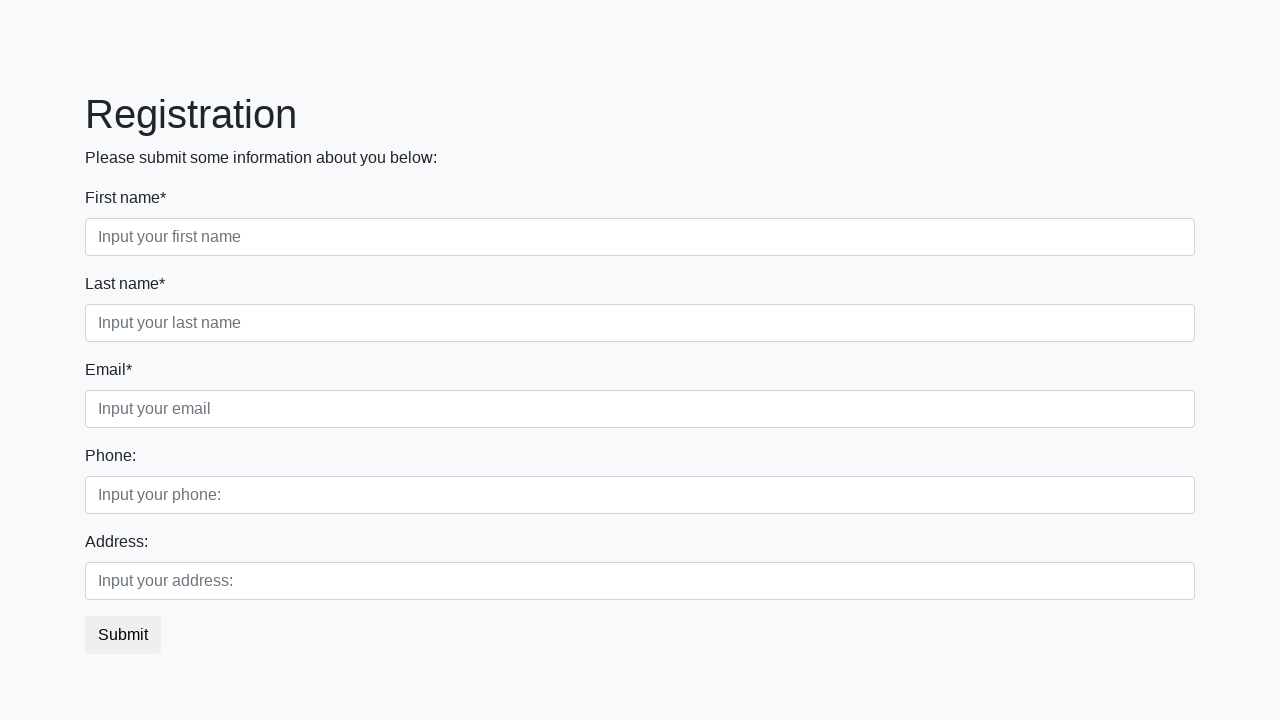

Filled first name field with 'Aboba' on //input[contains(@placeholder,'first')]
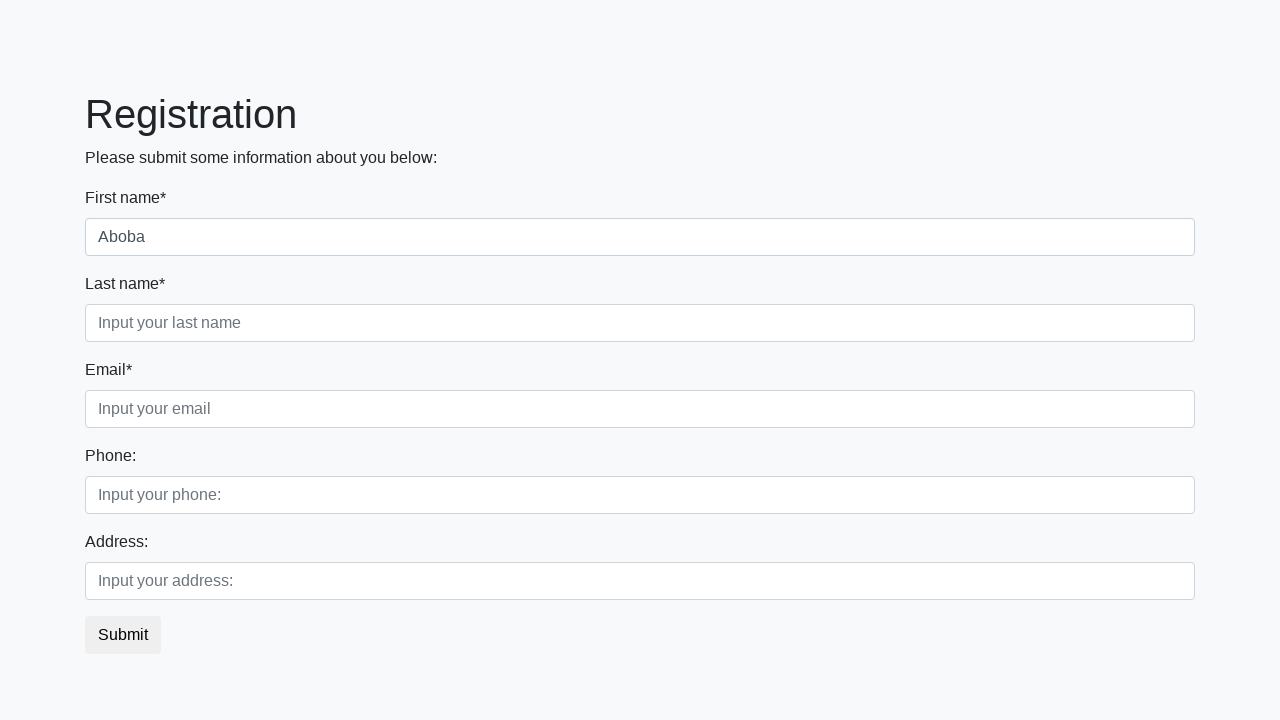

Filled last name field with 'Aboba' on .form-control.second
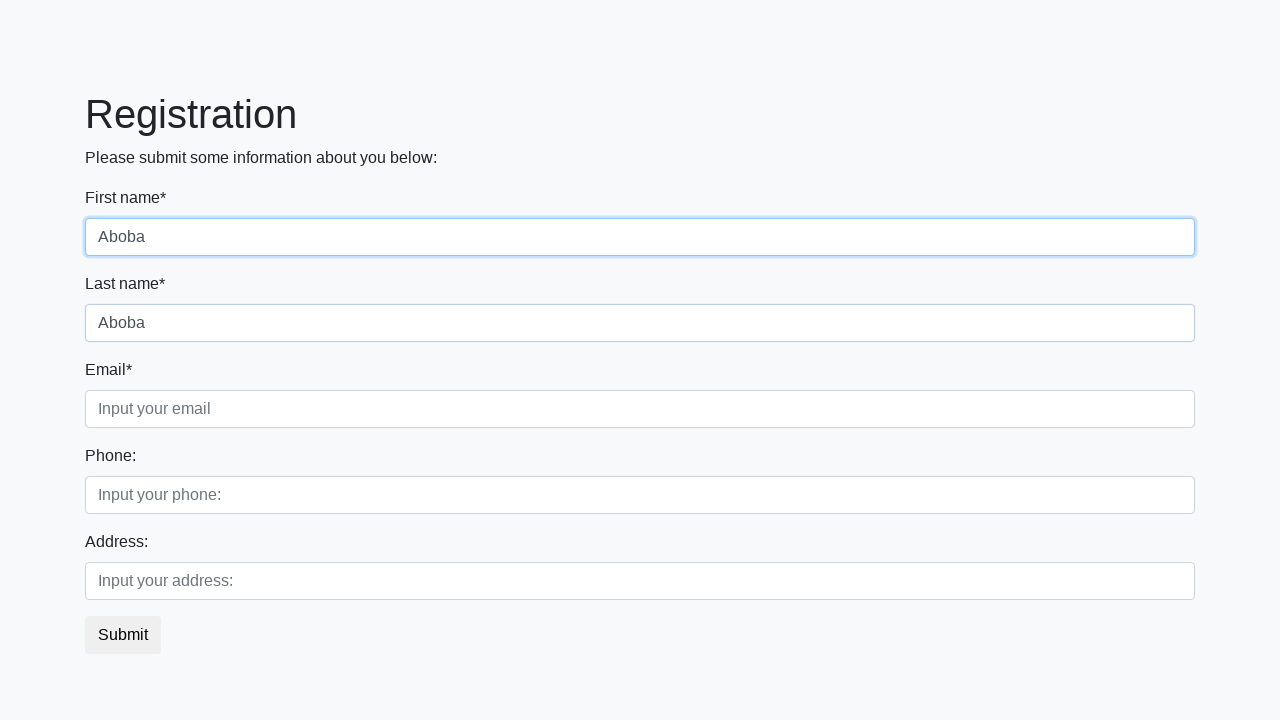

Filled email field with 'aboba@gmail.com' on .form-control.third
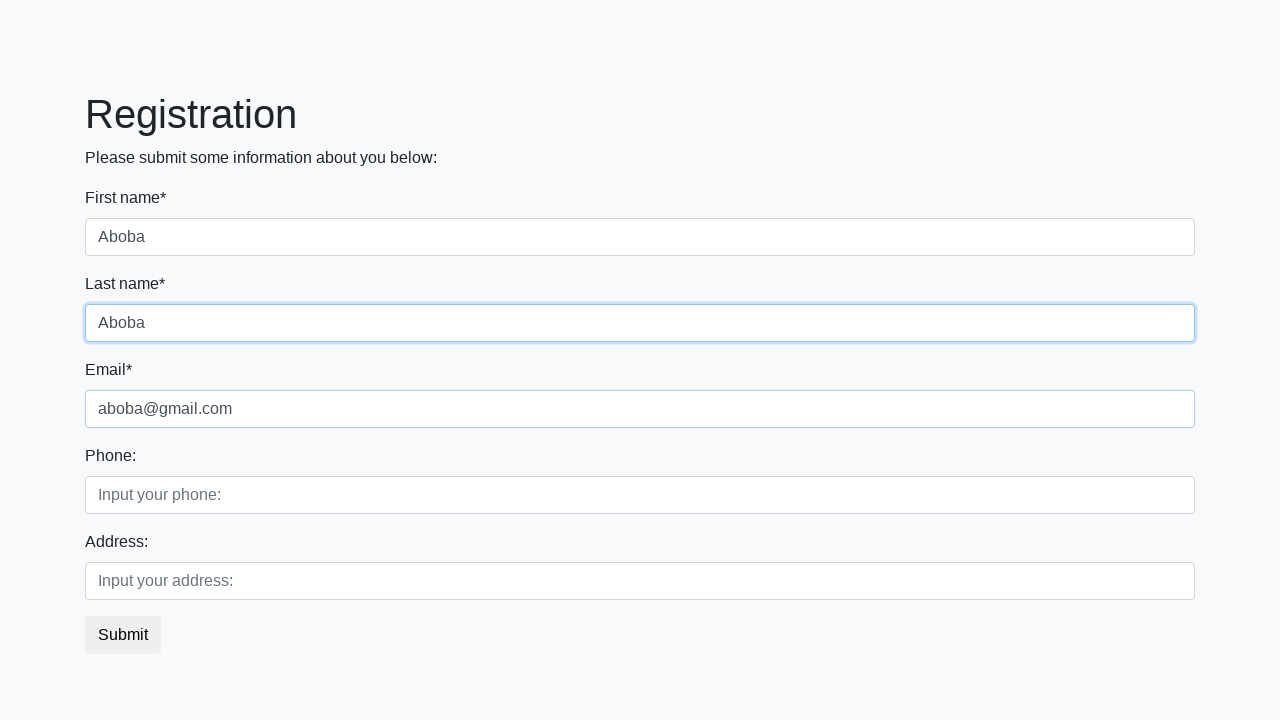

Clicked submit button to register at (123, 635) on button.btn
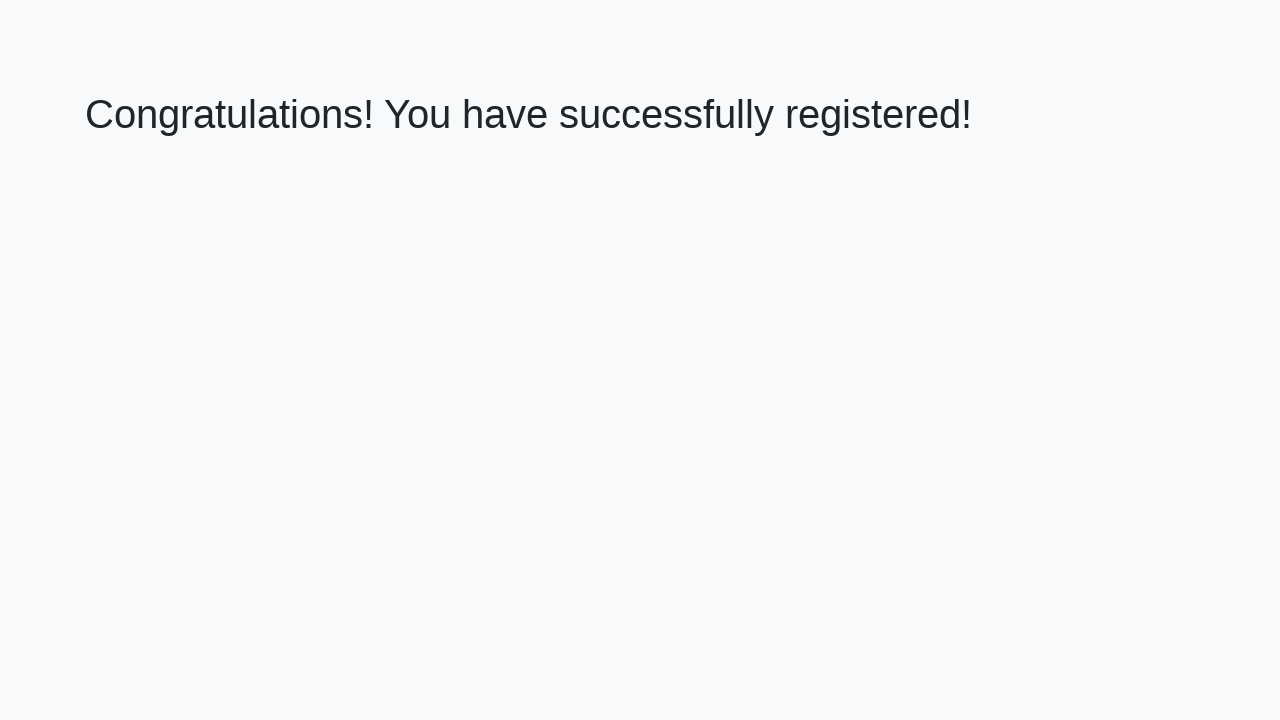

Success message heading loaded
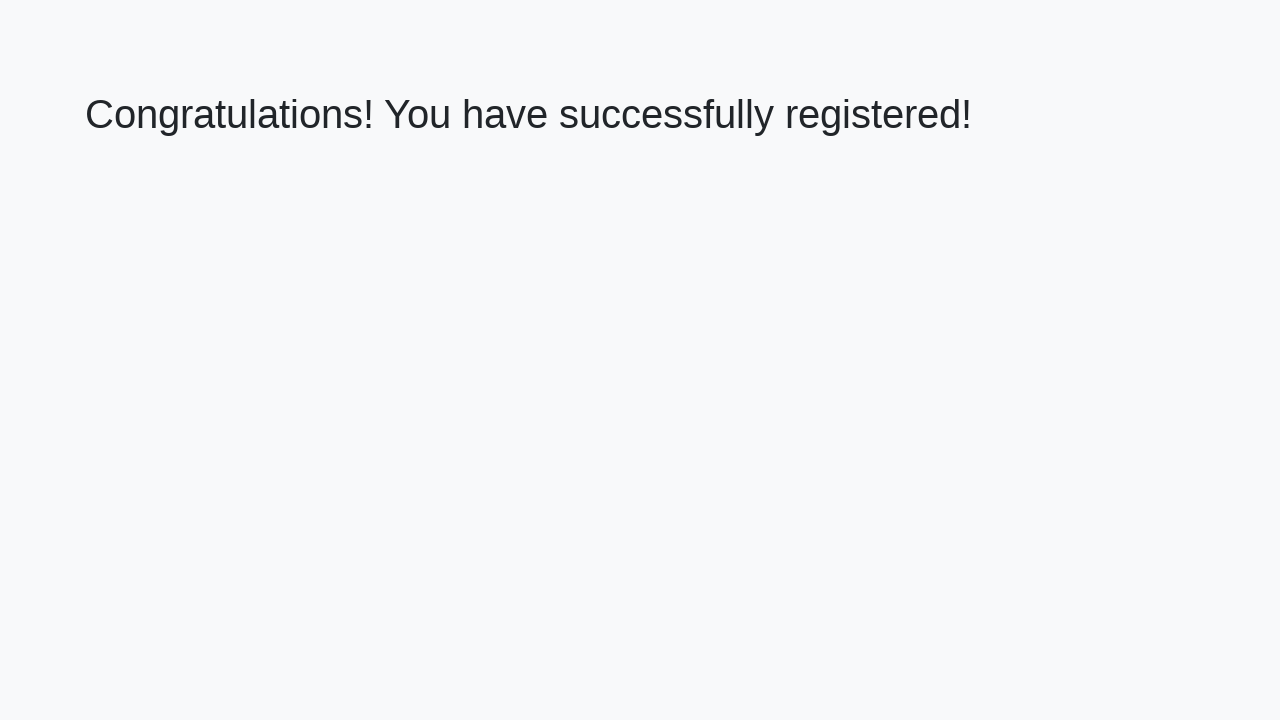

Retrieved success message text
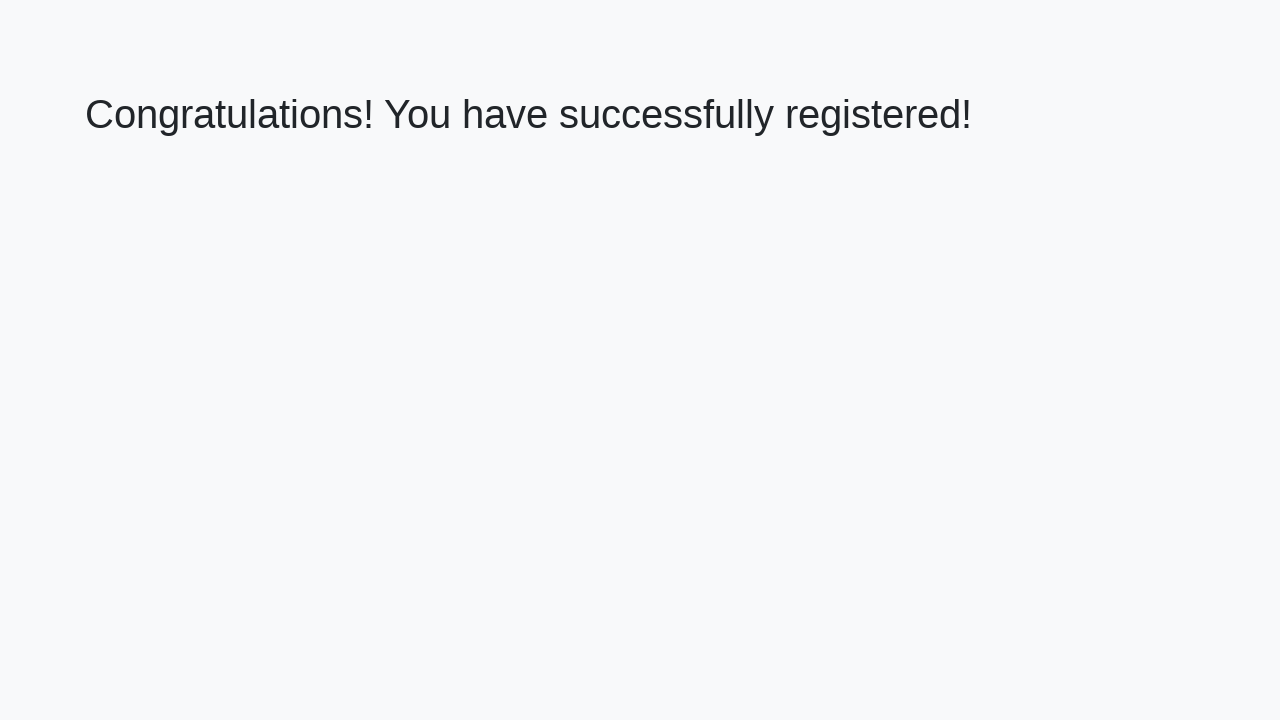

Verified successful registration message
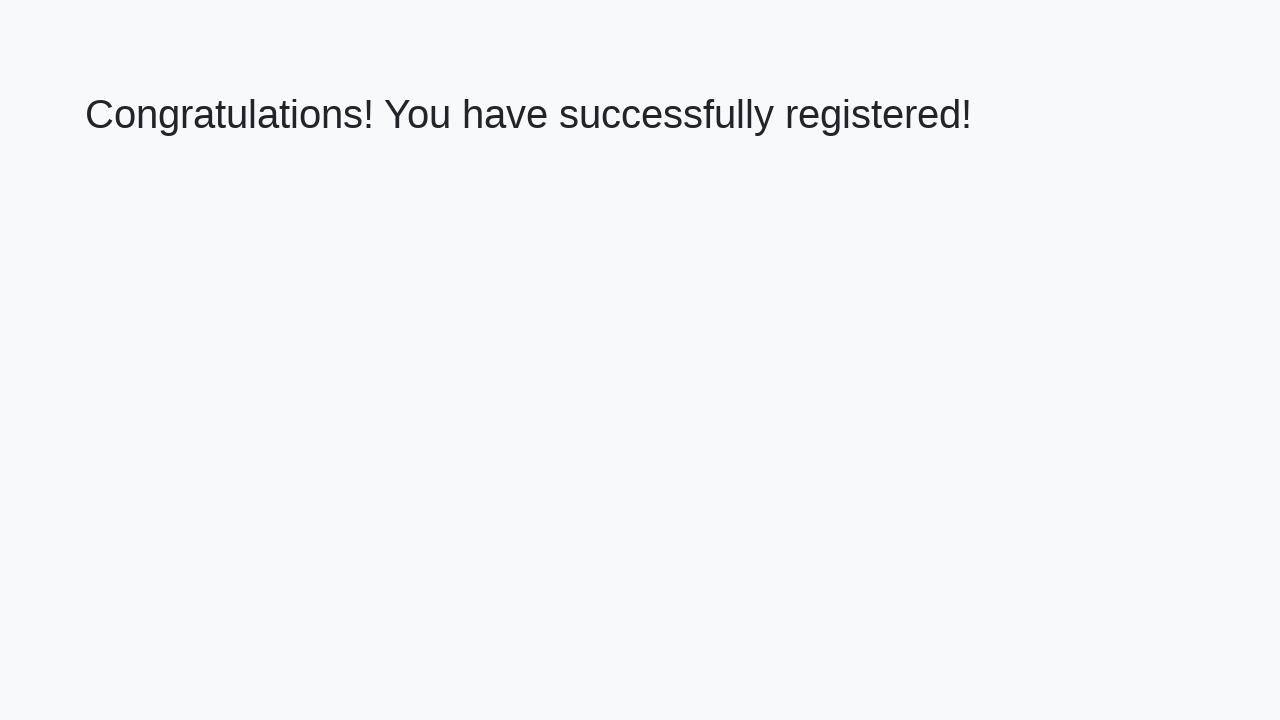

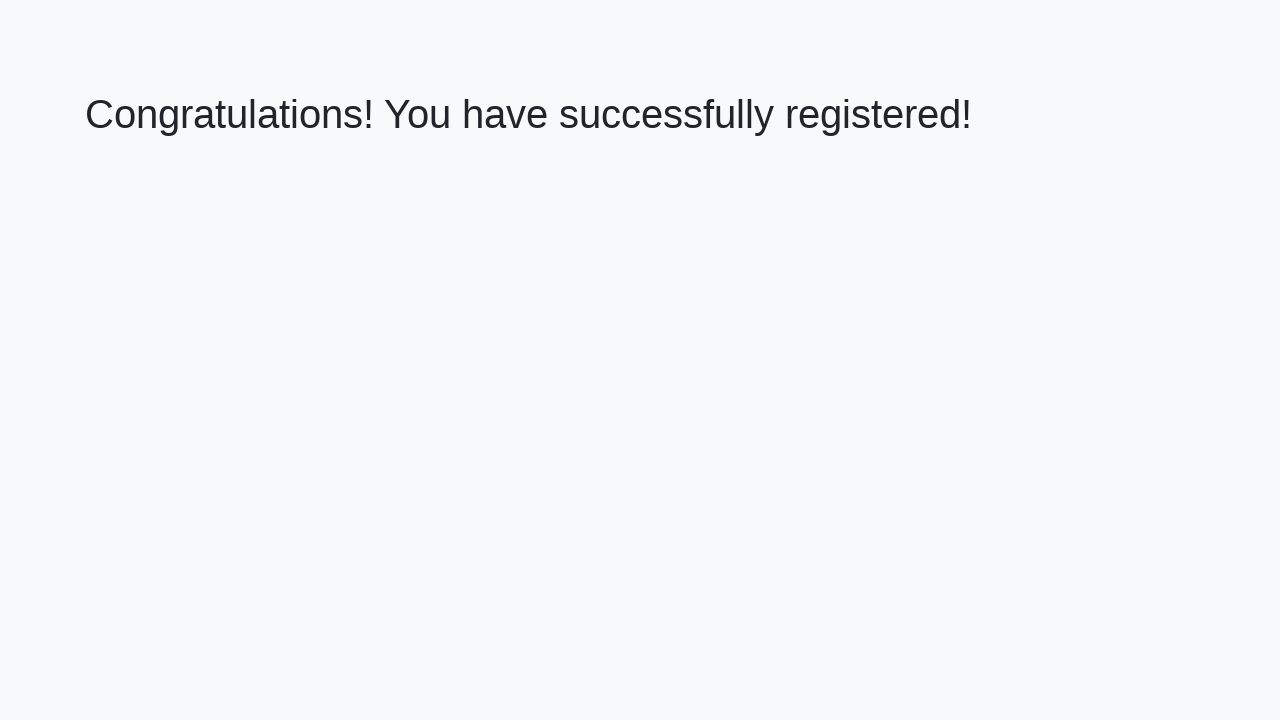